Tests finding a link by partial text (a calculated number), clicking it, then filling out a form with personal information (name, city, country) and submitting it.

Starting URL: http://suninjuly.github.io/find_link_text

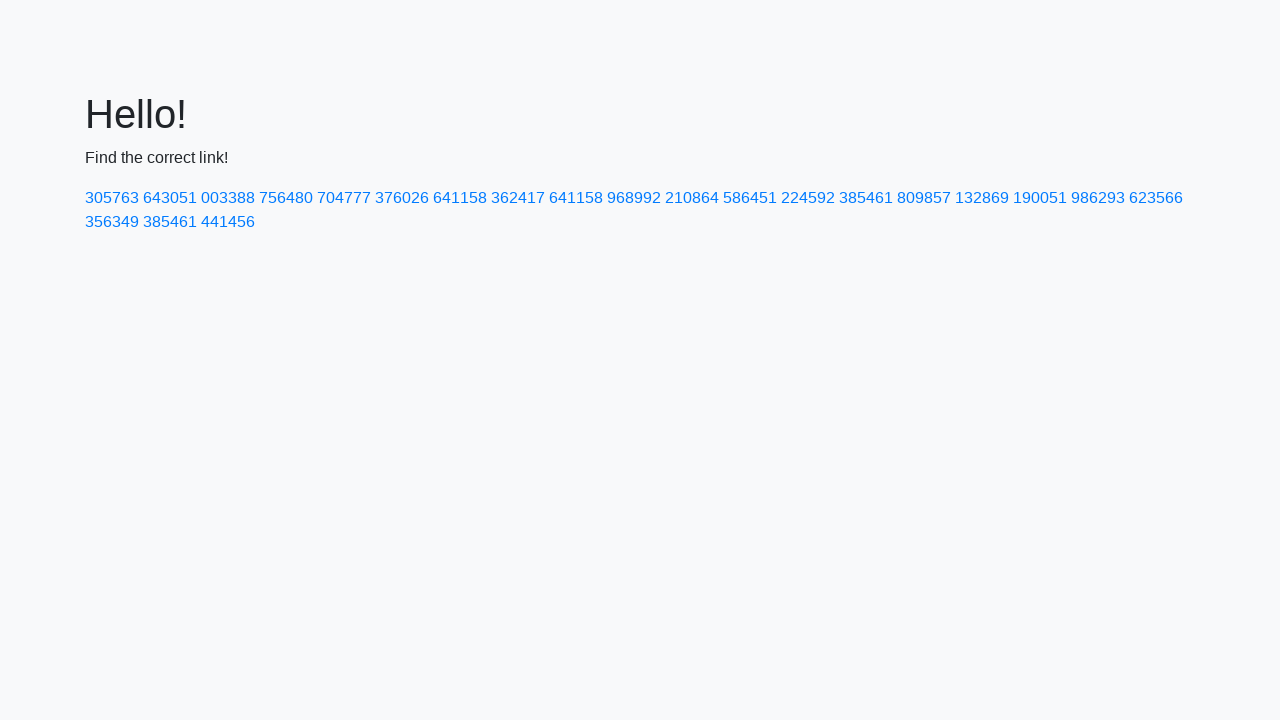

Clicked link with calculated text: 224592 at (808, 198) on a:text-matches('224592')
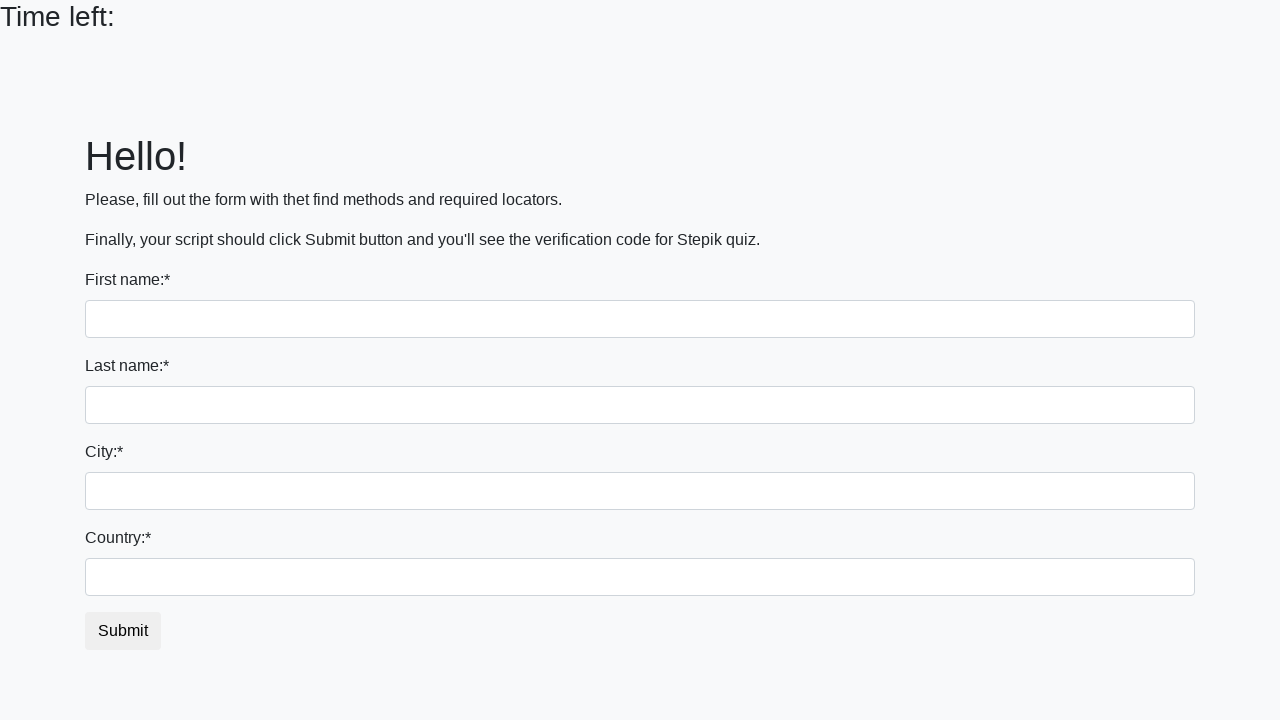

Filled first name field with 'Ivan' on input[name='first_name']
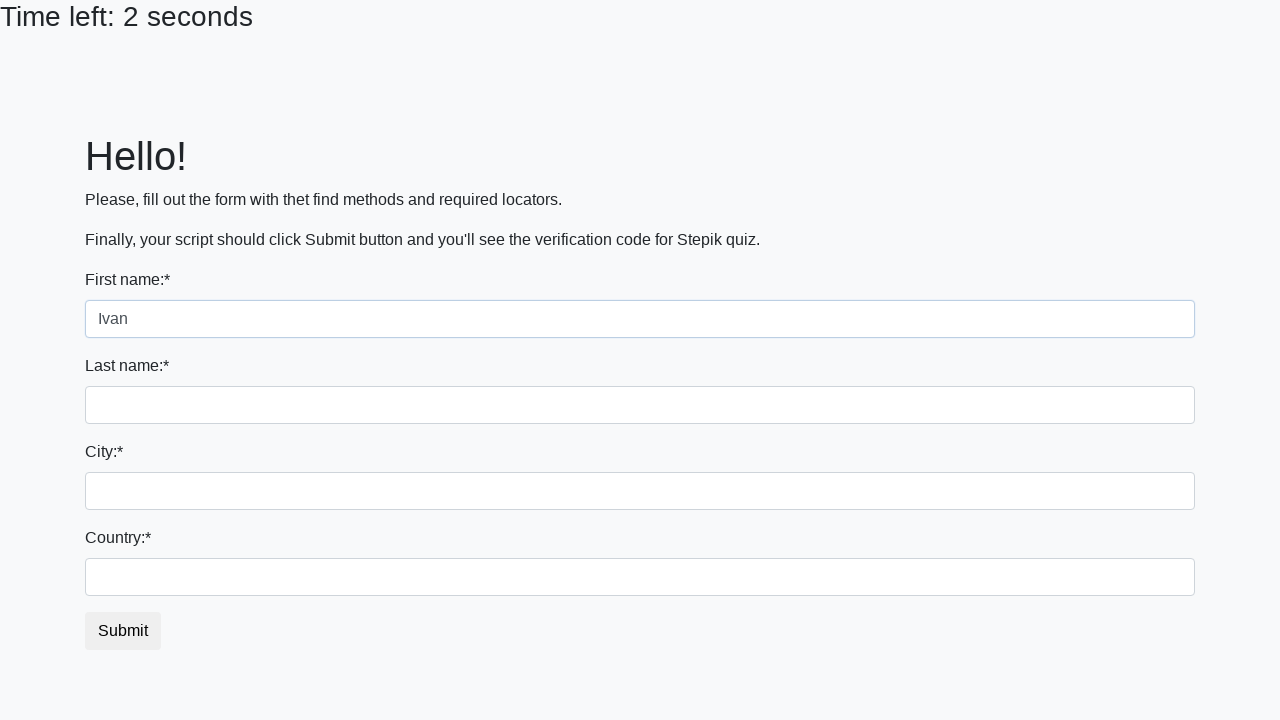

Filled last name field with 'Petrov' on input[name='last_name']
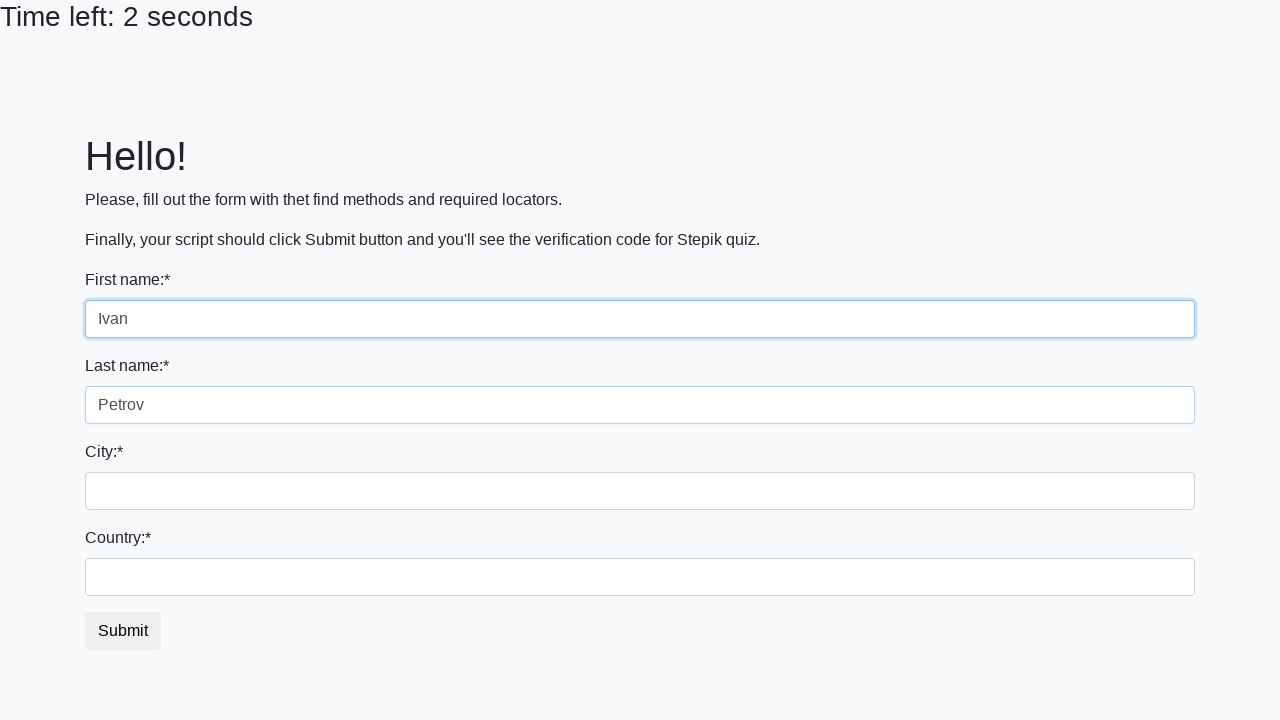

Filled city field with 'Smolensk' on .city
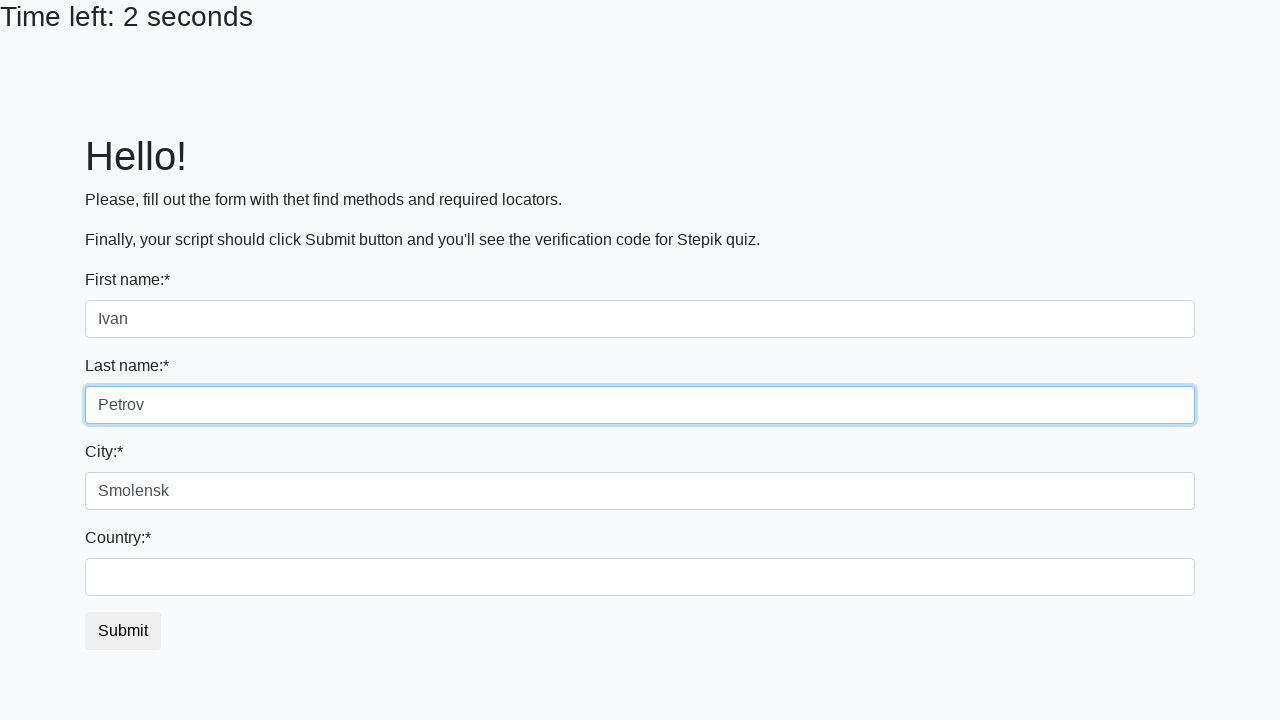

Filled country field with 'Russia' on #country
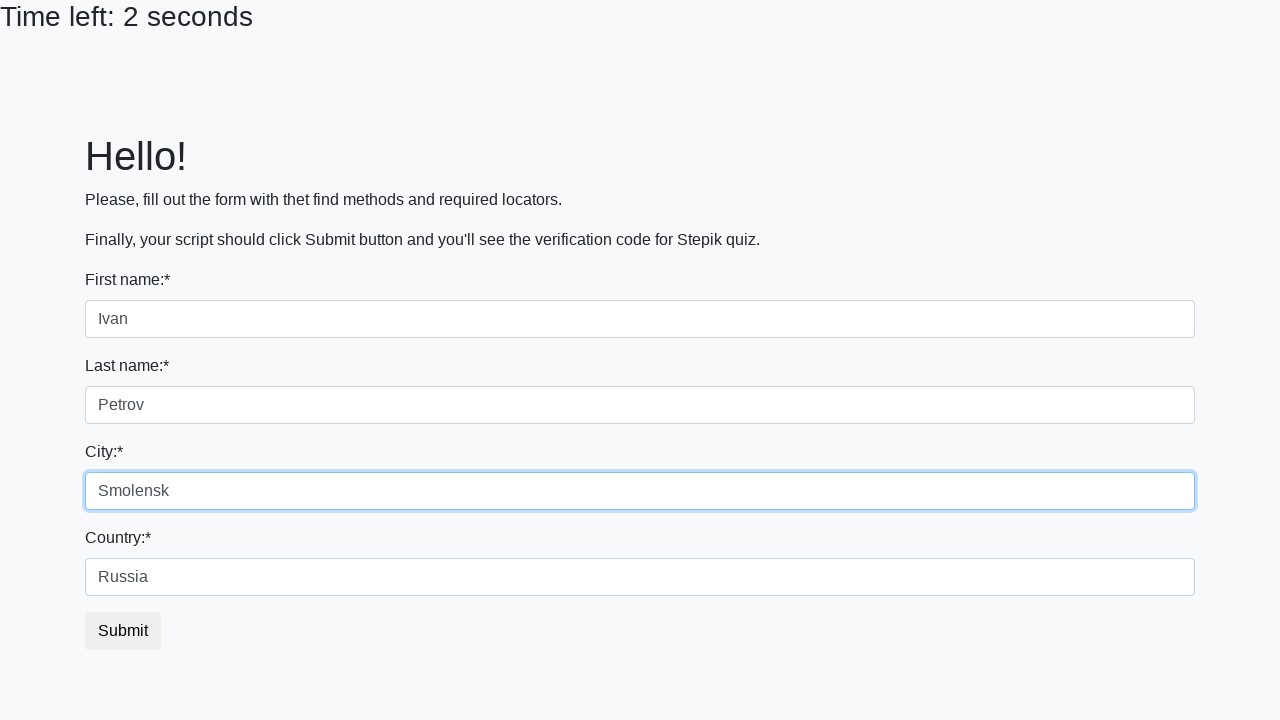

Clicked submit button to submit the form at (123, 631) on button.btn
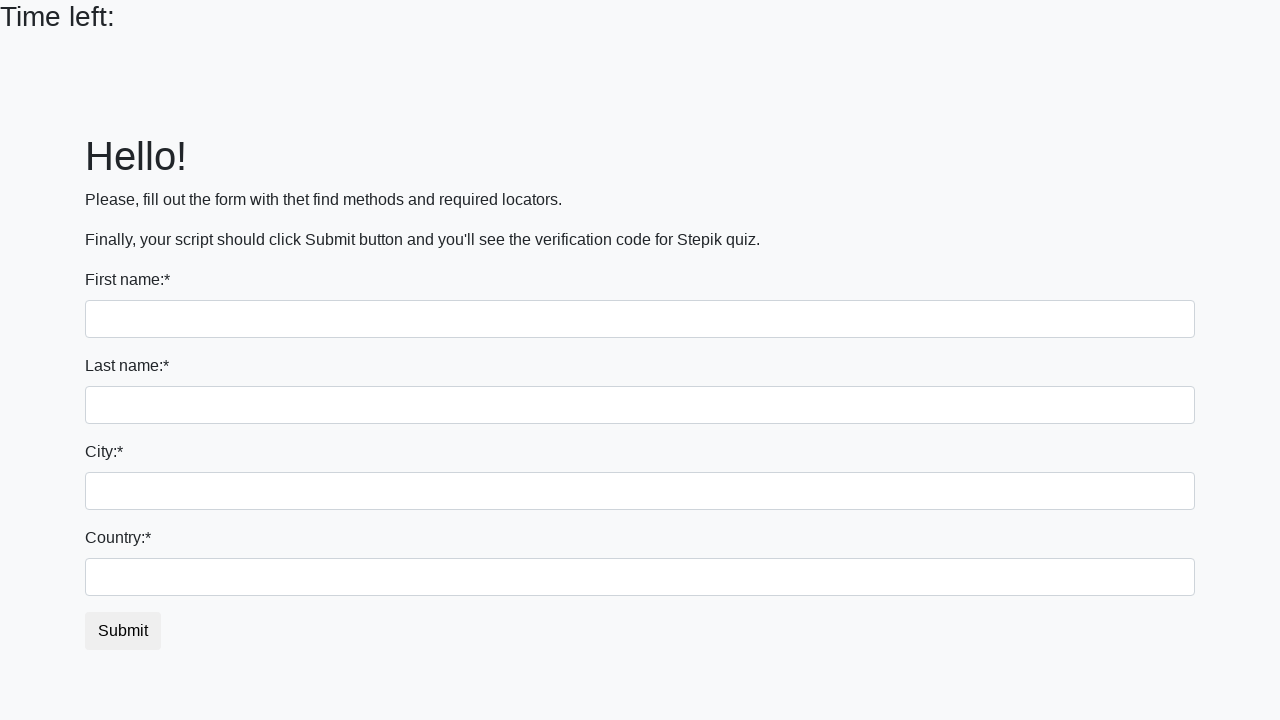

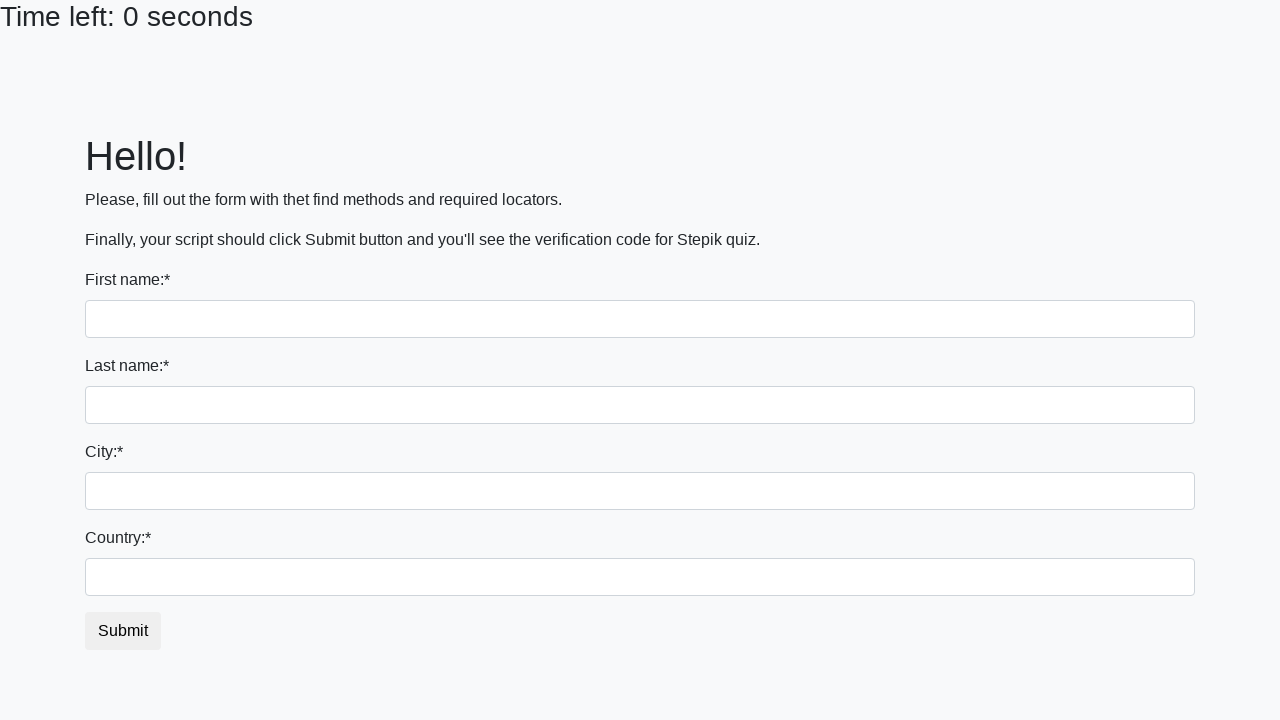